Tests checkbox functionality by checking and unchecking a checkbox, verifying its state, and counting total checkboxes on the page

Starting URL: https://rahulshettyacademy.com/AutomationPractice/

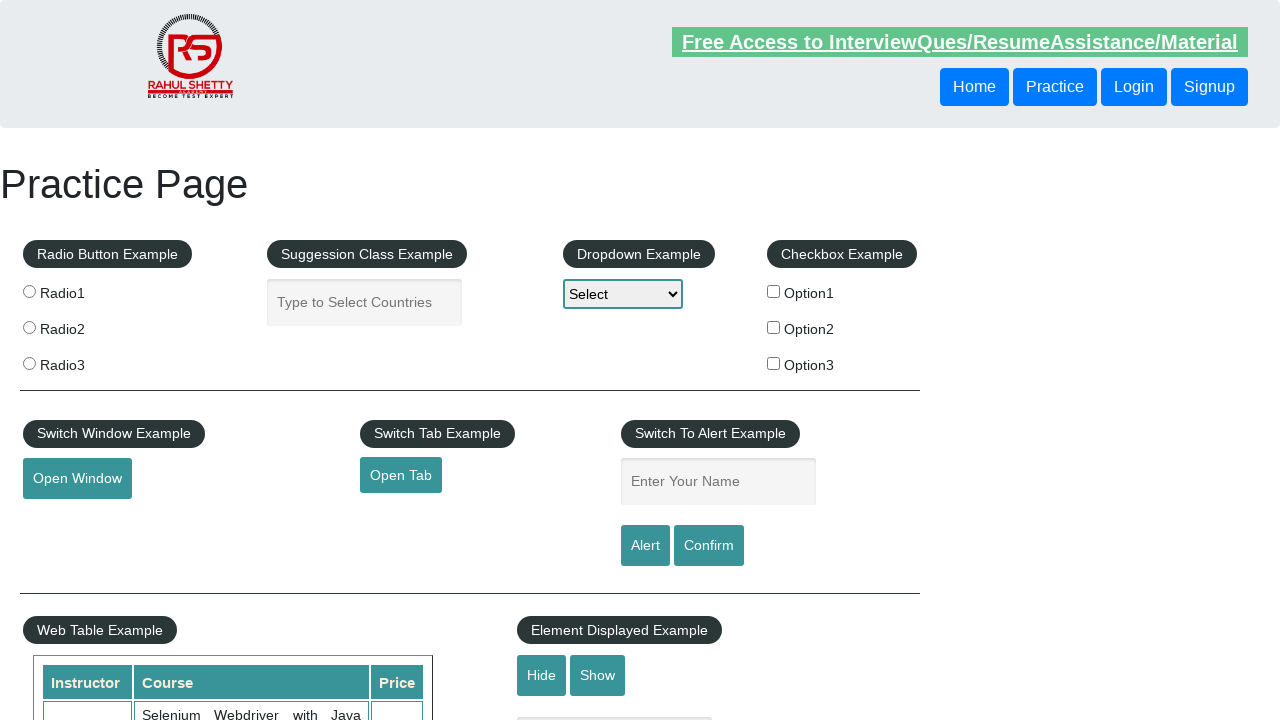

Located first checkbox element with ID 'checkBoxOption1'
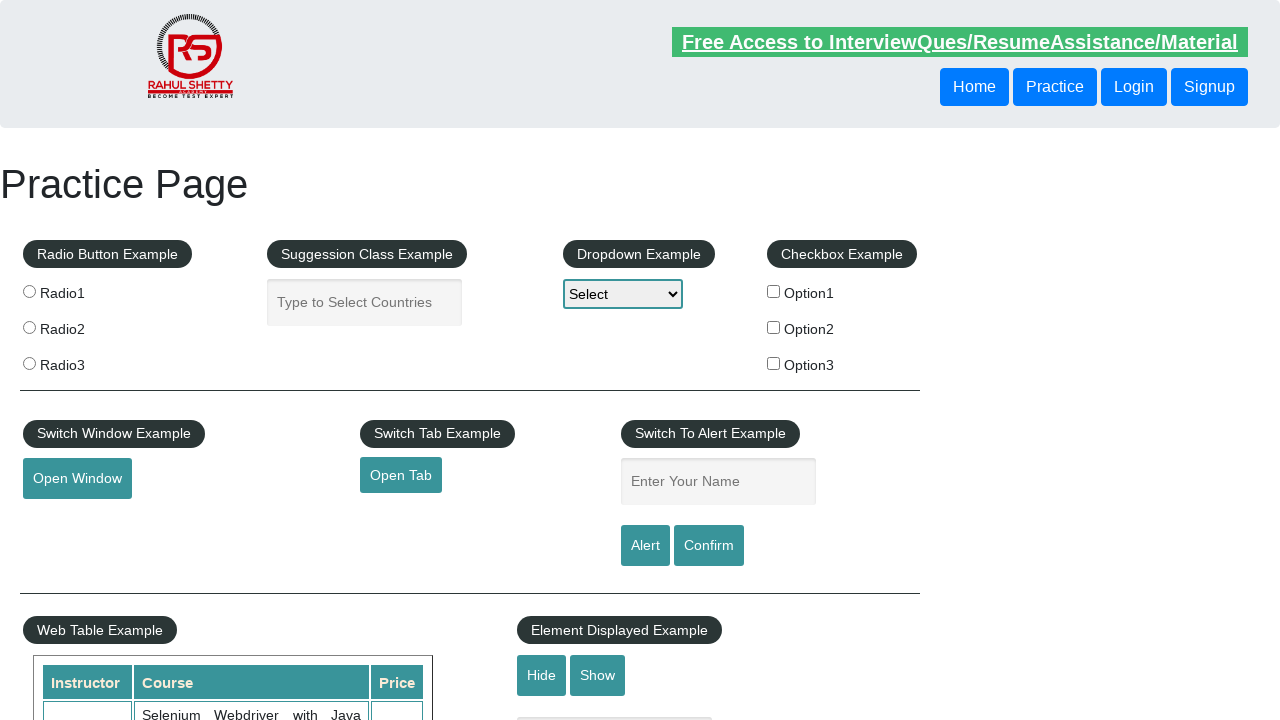

Verified checkbox is initially unchecked
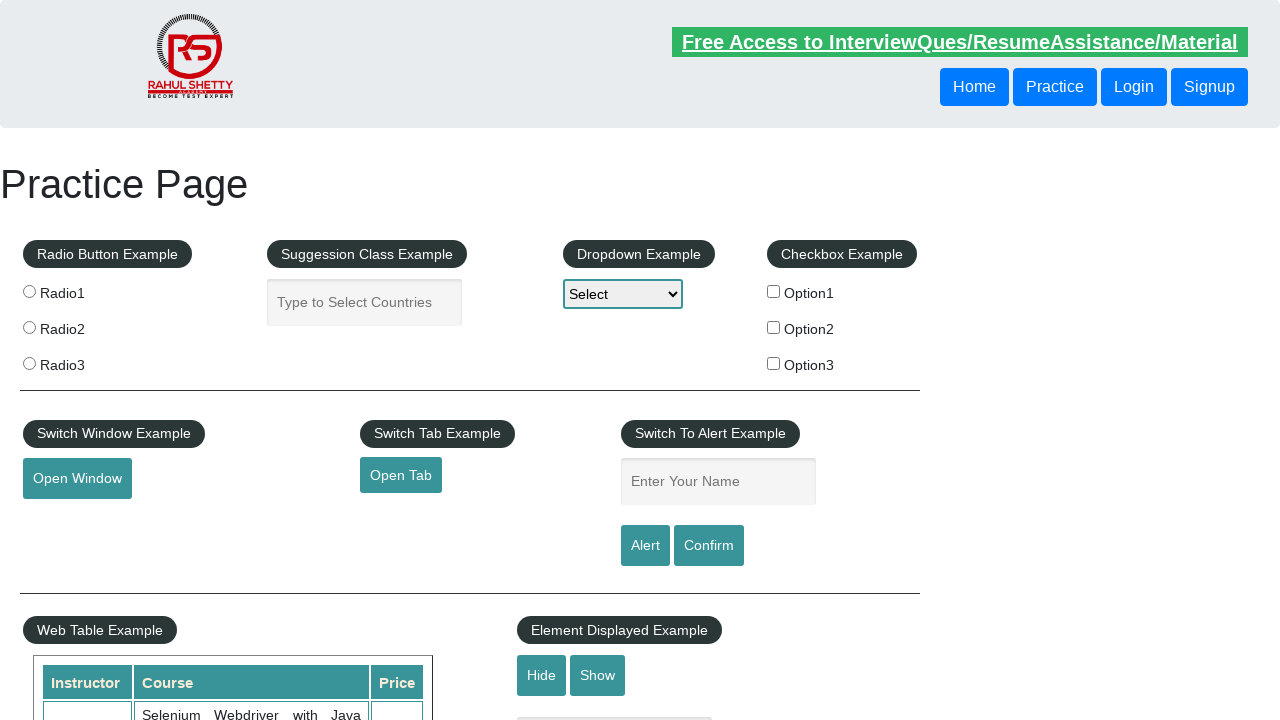

Clicked checkbox to check it at (774, 291) on input#checkBoxOption1
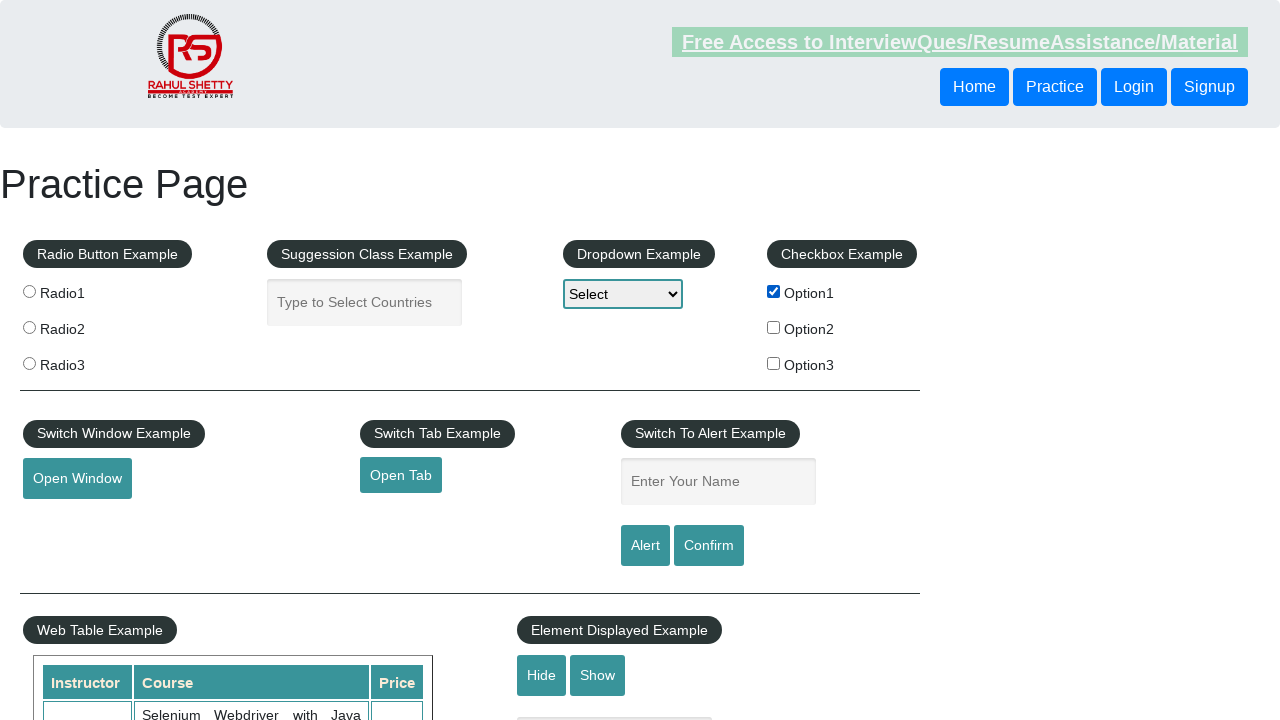

Verified checkbox is now checked
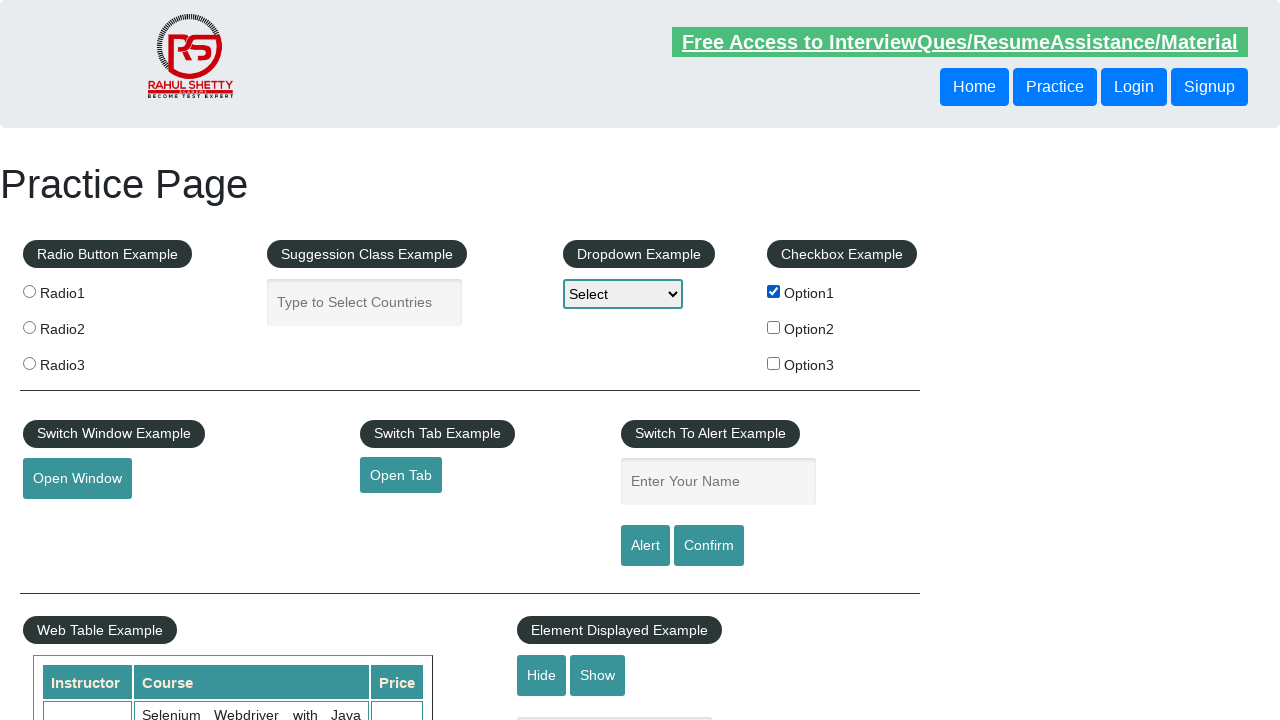

Clicked checkbox to uncheck it at (774, 291) on input#checkBoxOption1
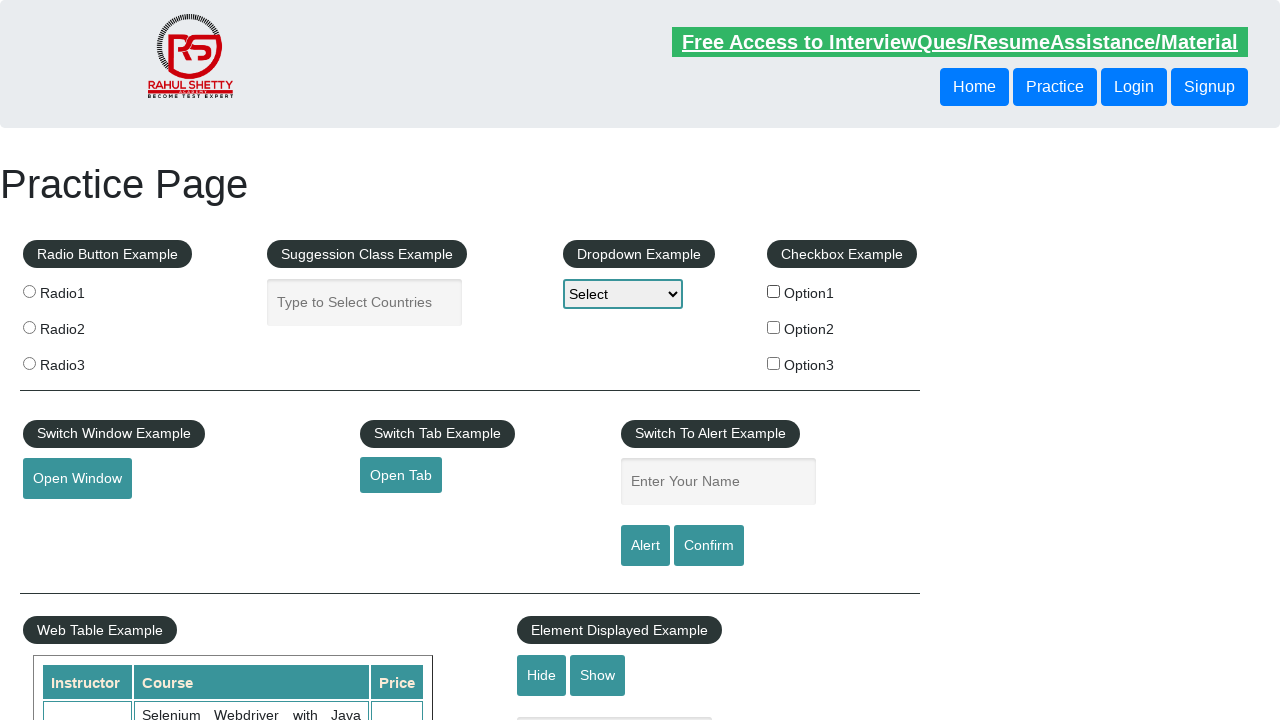

Verified checkbox is now unchecked
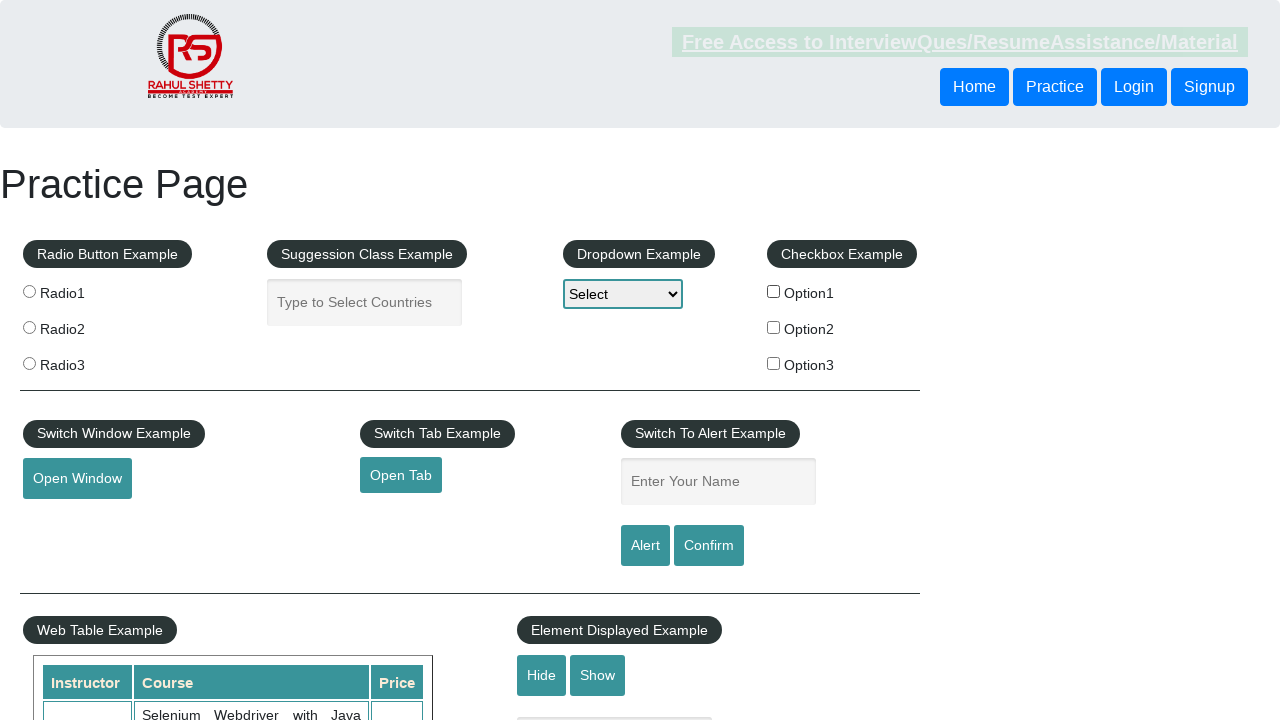

Counted total checkboxes on page: 3
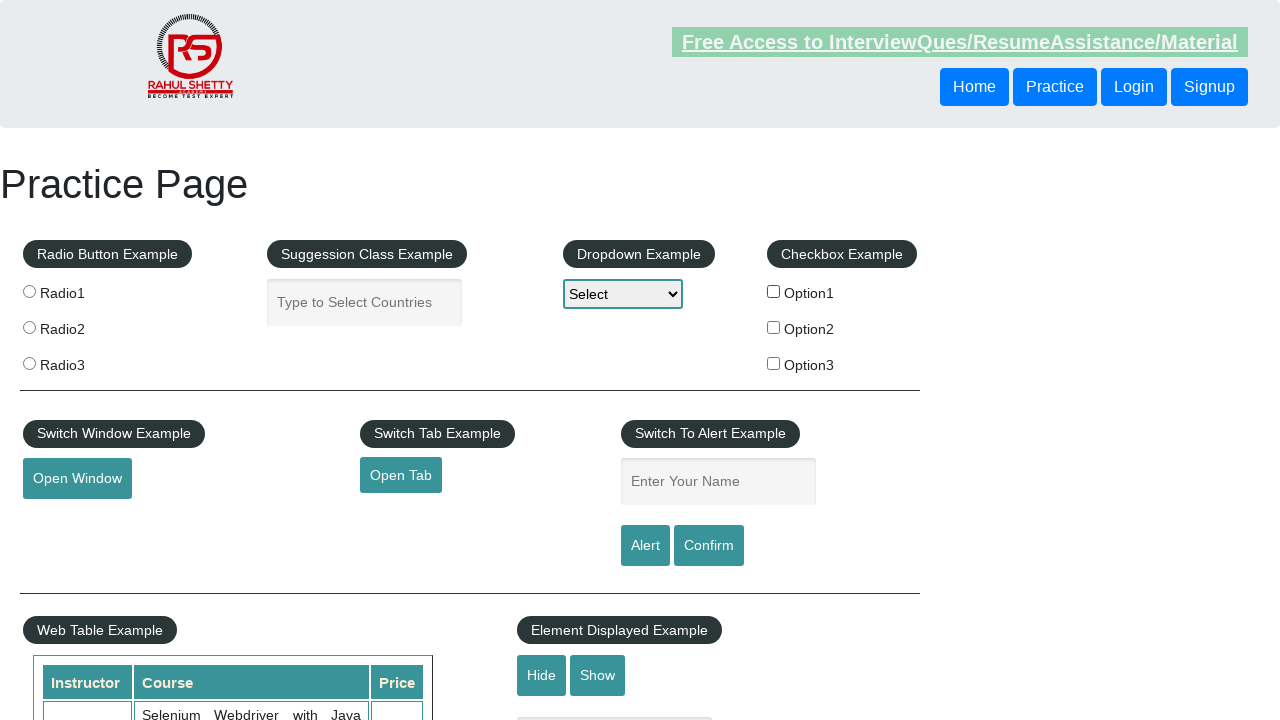

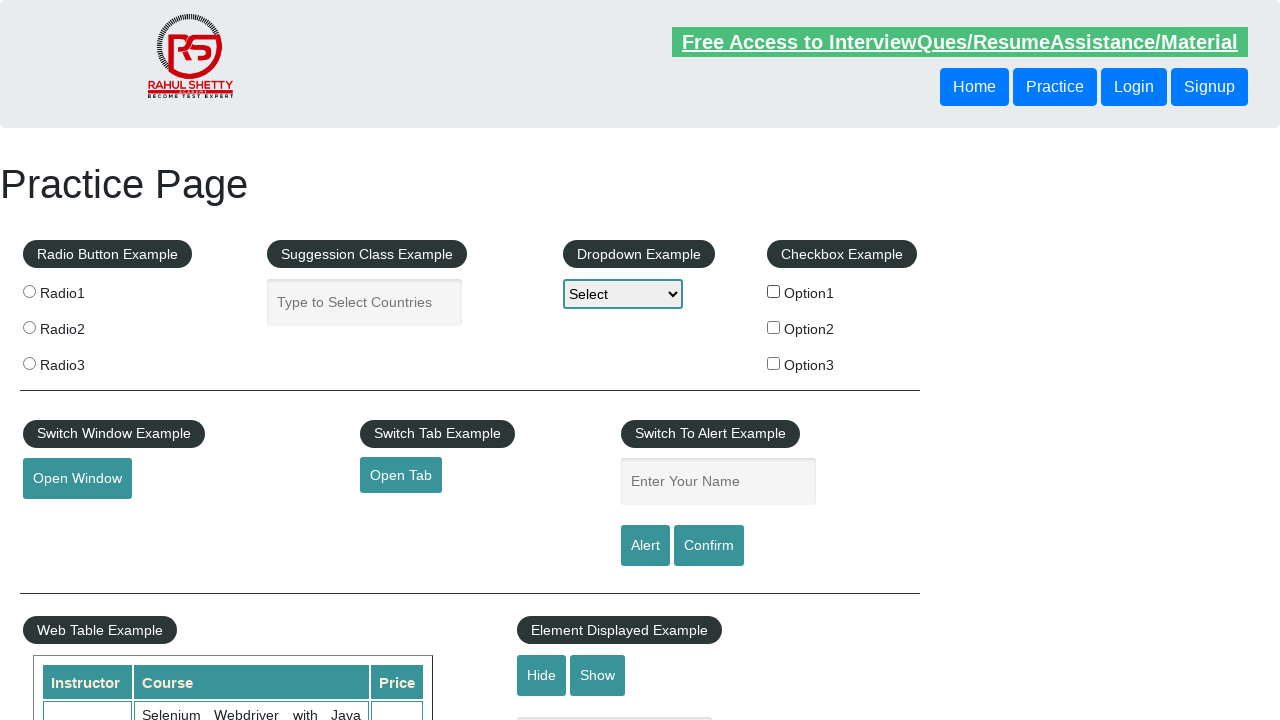